Tests registration form with all valid inputs and verifies successful submission alert

Starting URL: http://automationbykrishna.com

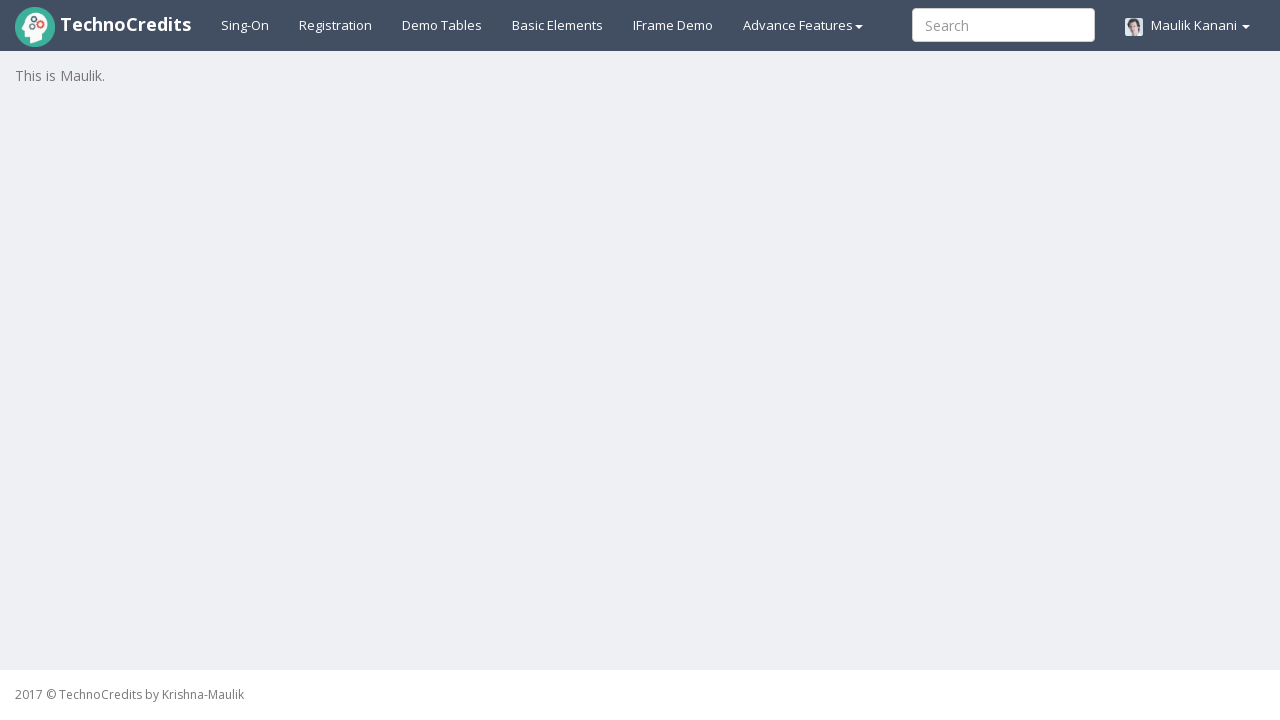

Clicked registration button to navigate to registration form at (336, 25) on #registration2
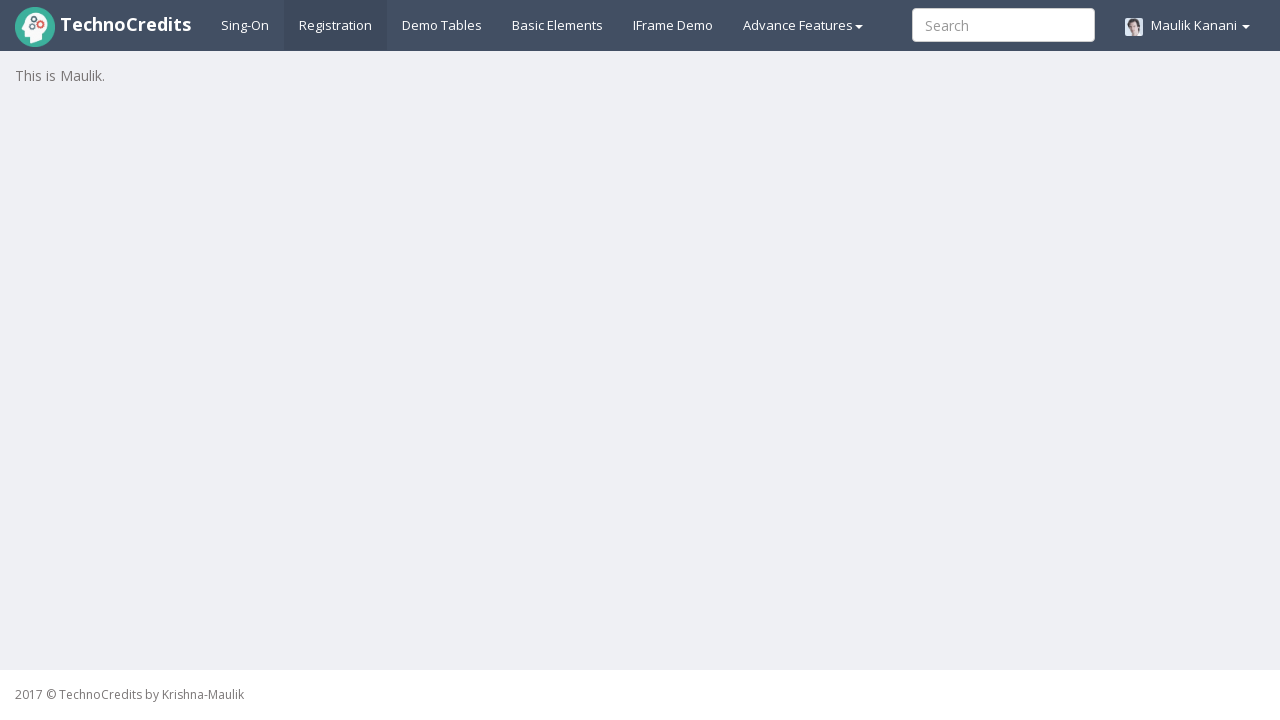

Filled full name field with 'John David Smith' on #fullName
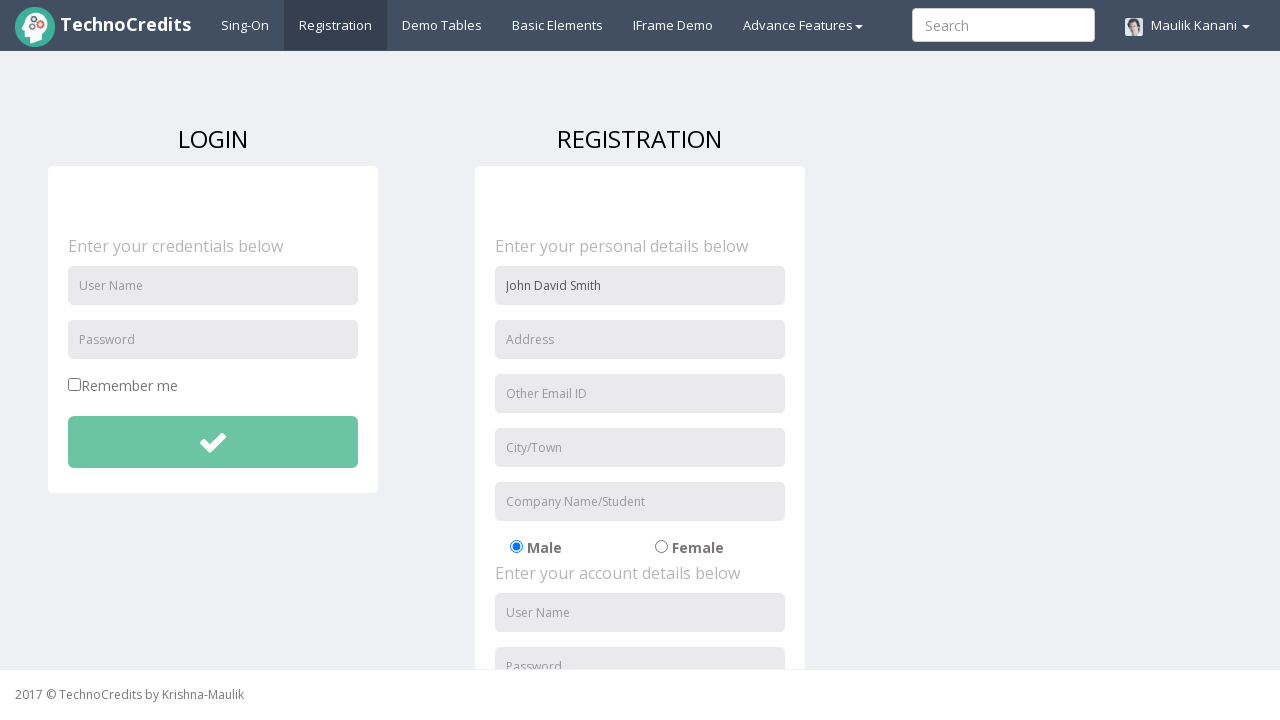

Filled address field with 'California, USA' on input[placeholder='Address']
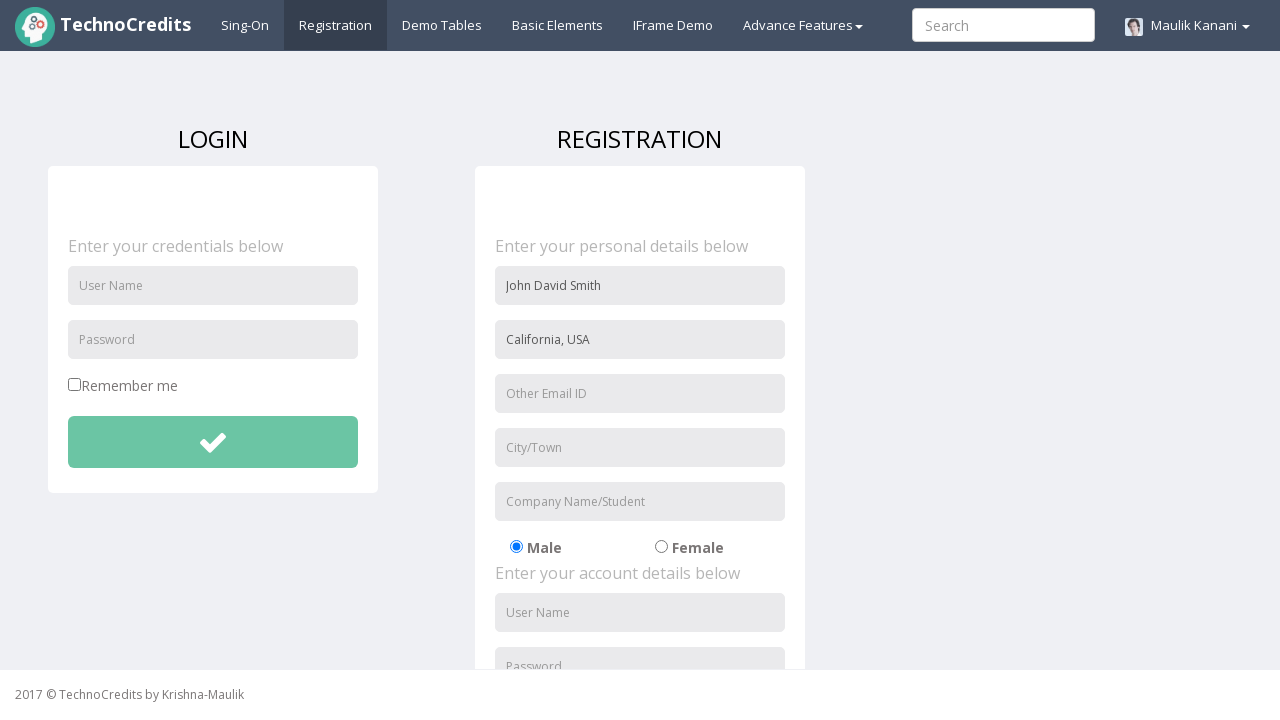

Filled email field with 'john.smith@example.com' on input[name='useremail']
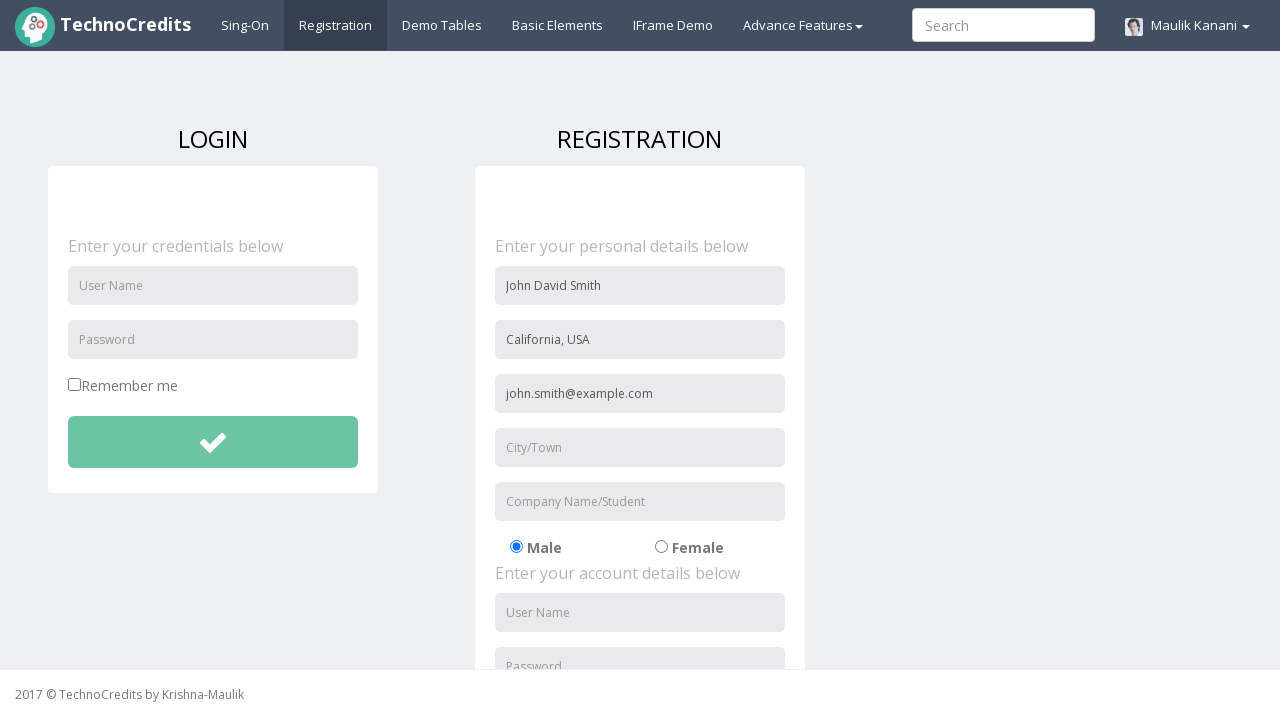

Filled city field with 'San Francisco' on #usercity
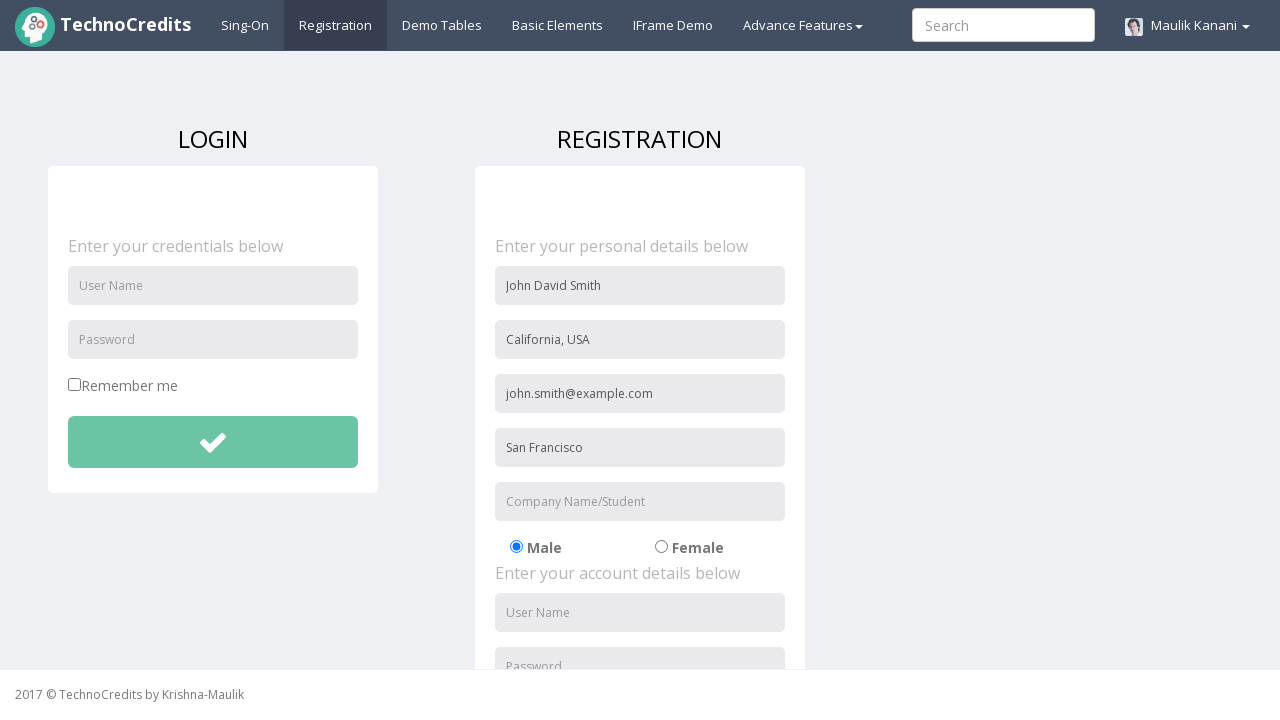

Filled organization field with 'TechCorp' on input[name='organization']
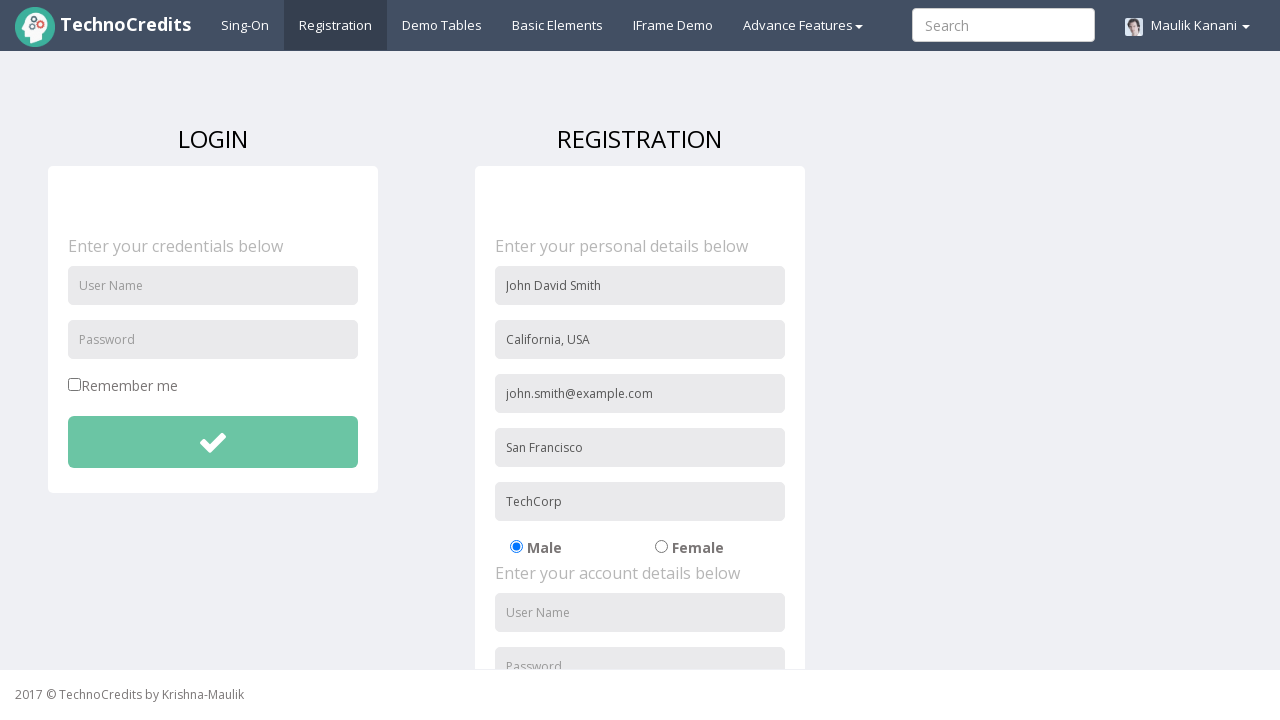

Scrolled to signup agreement checkbox
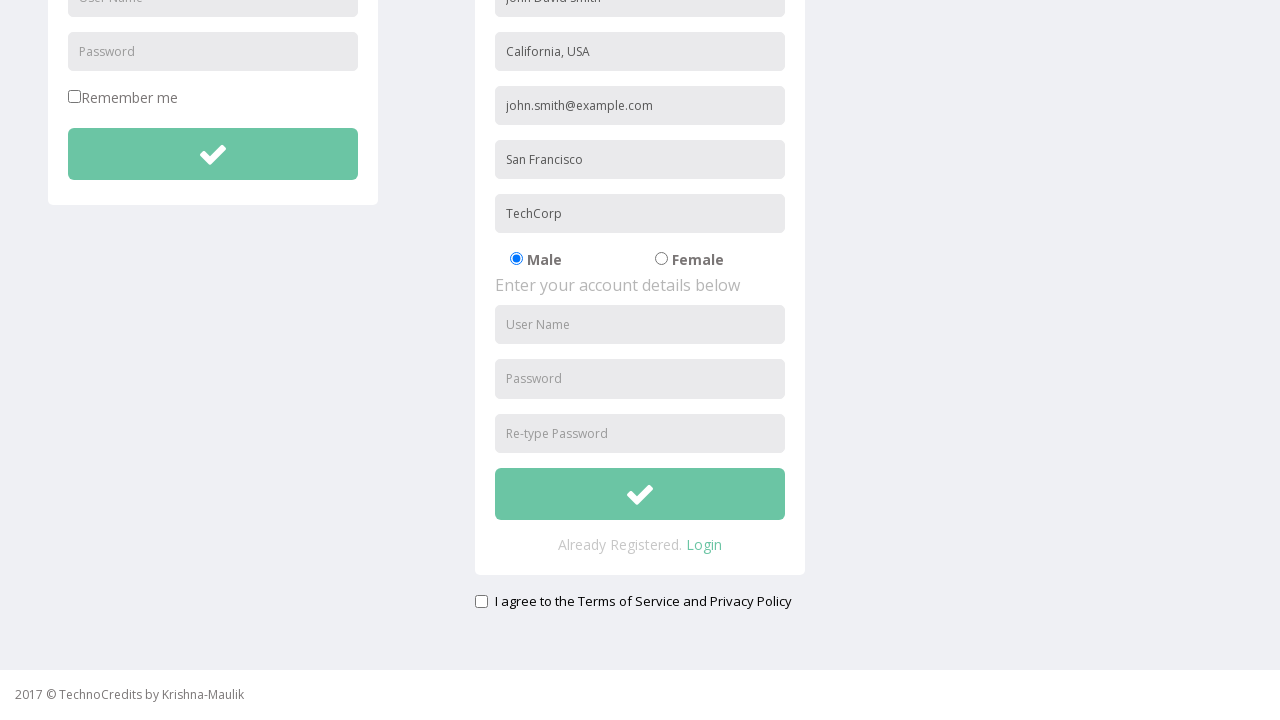

Selected gender radio button at (661, 259) on #radio-02
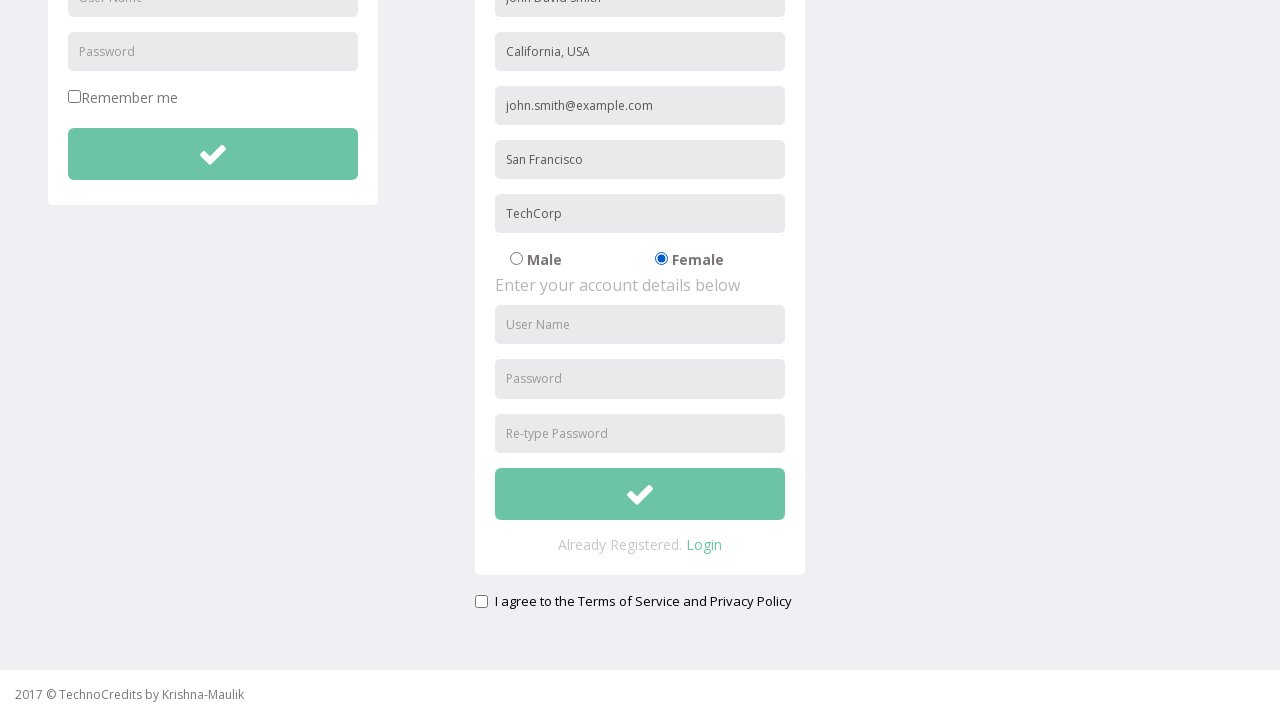

Filled username field with 'john_smith' on #usernameReg
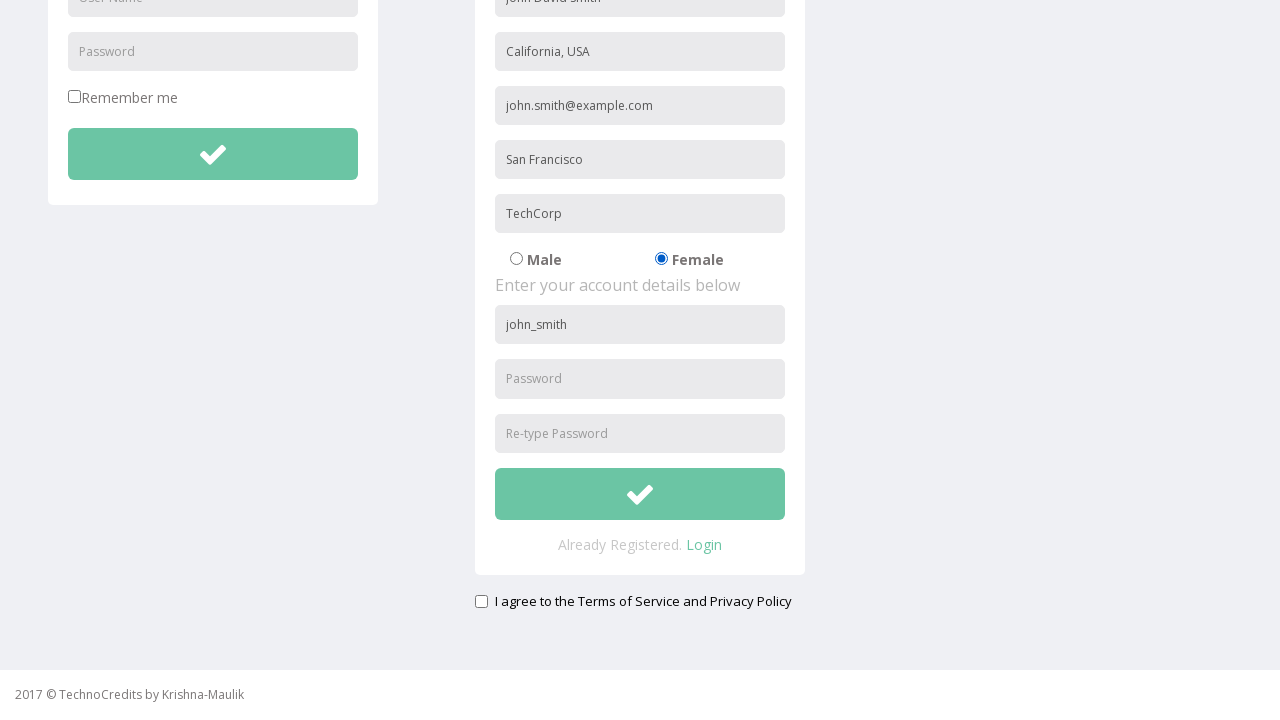

Filled password field with 'SecurePass@2024' on #passwordReg
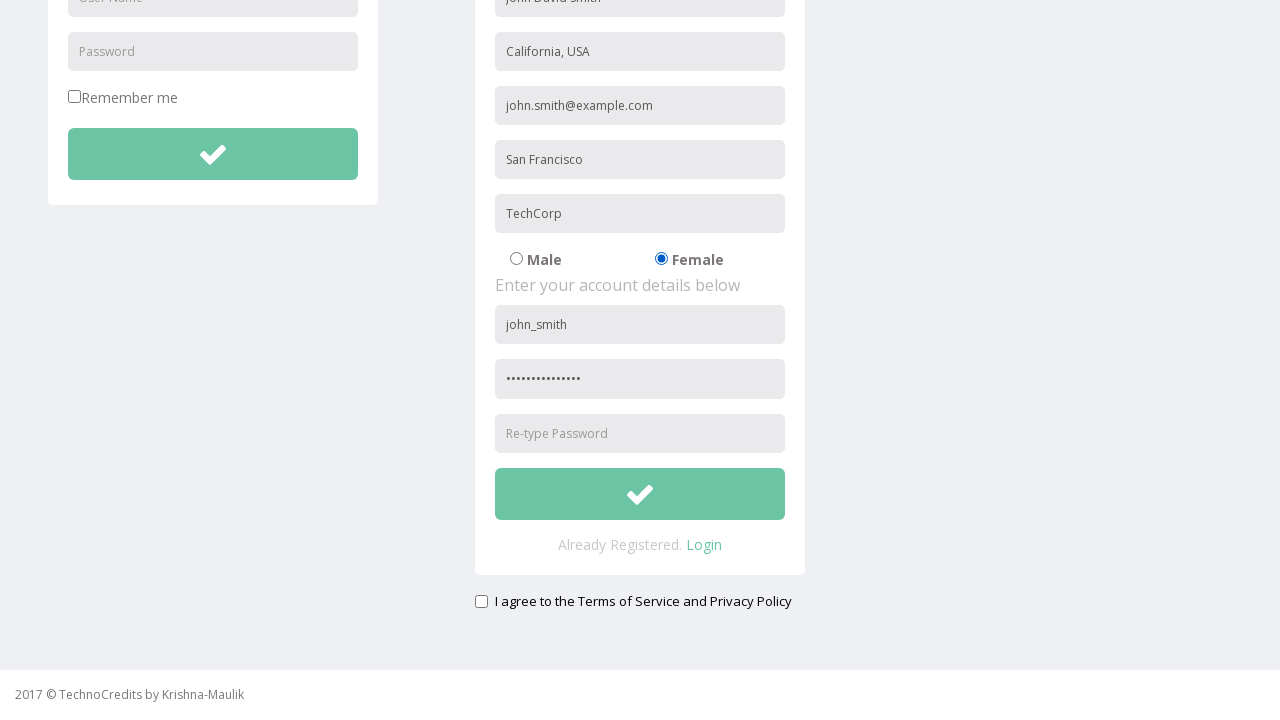

Filled confirm password field with 'SecurePass@2024' on #repasswordReg
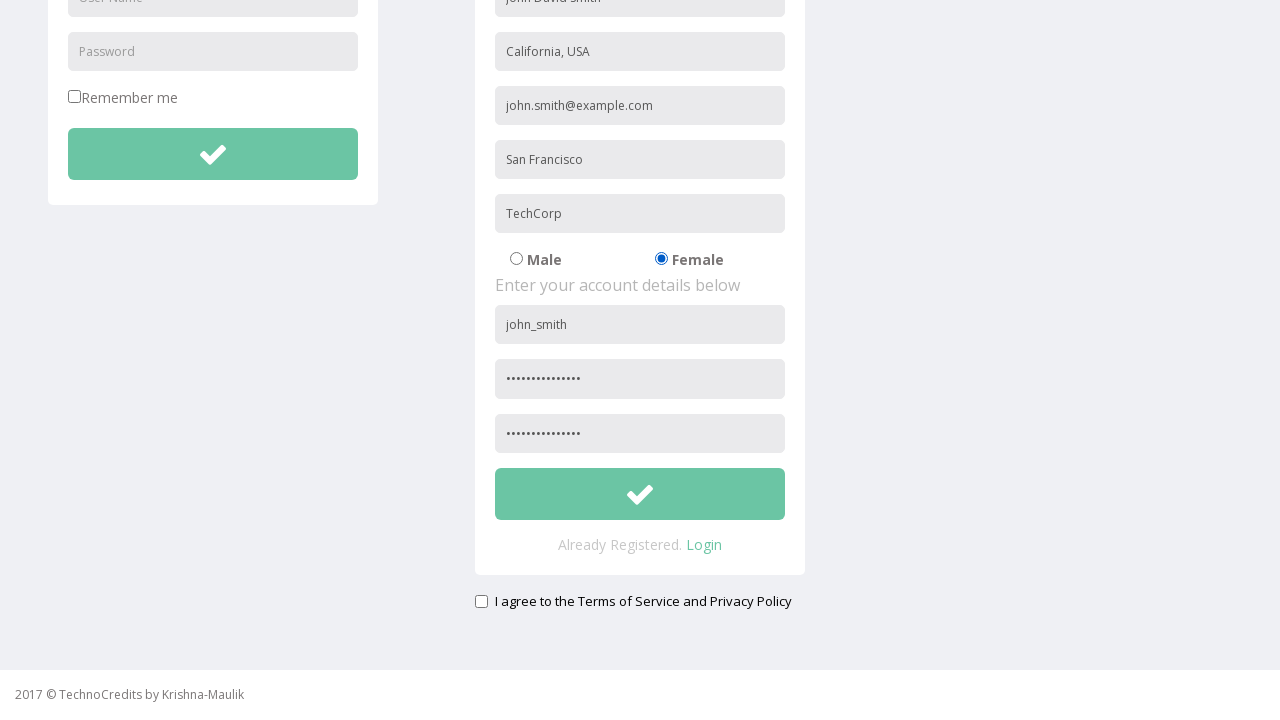

Checked the signup agreement checkbox at (481, 601) on #signupAgreement
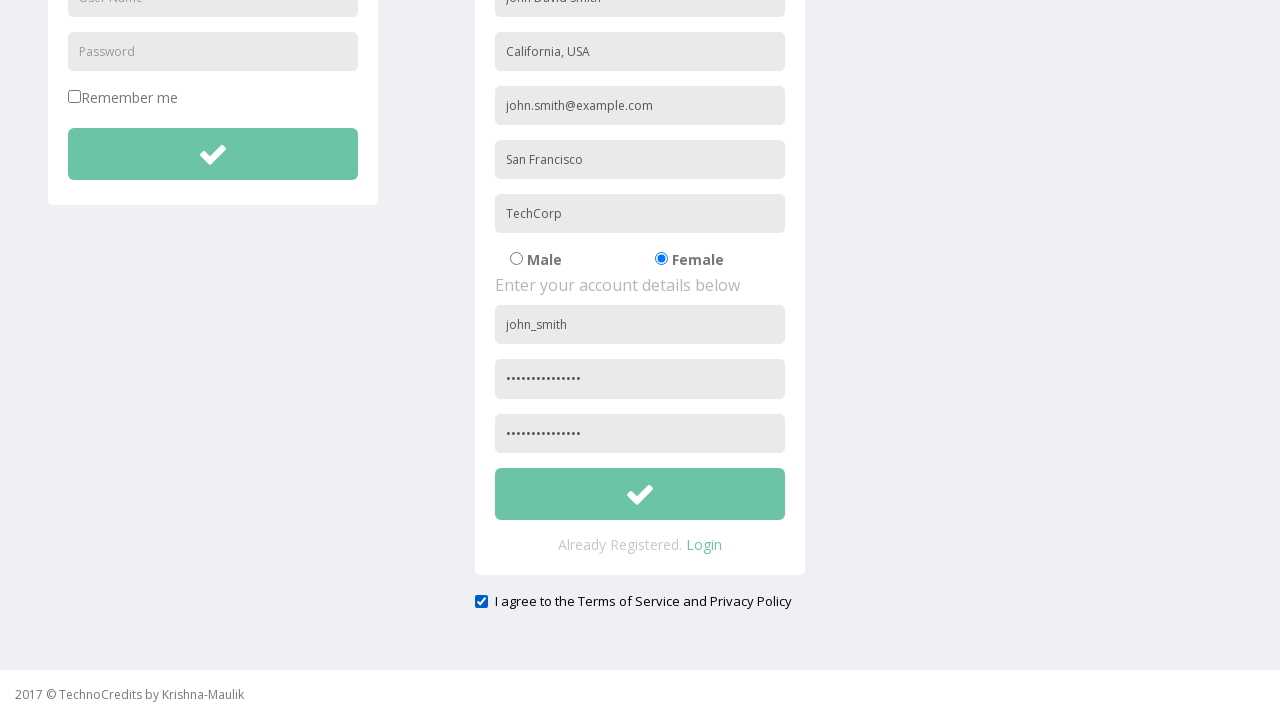

Clicked submit button to register at (640, 494) on #btnsubmitsignUp
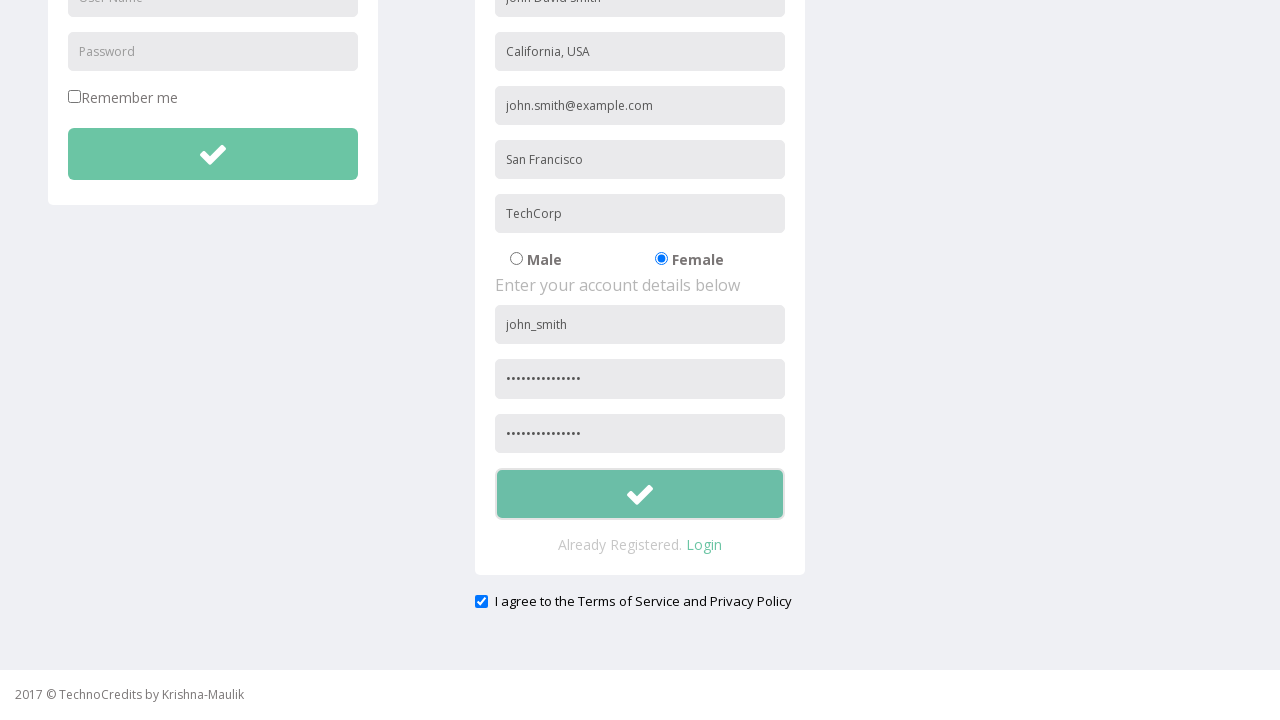

Accepted success alert dialog
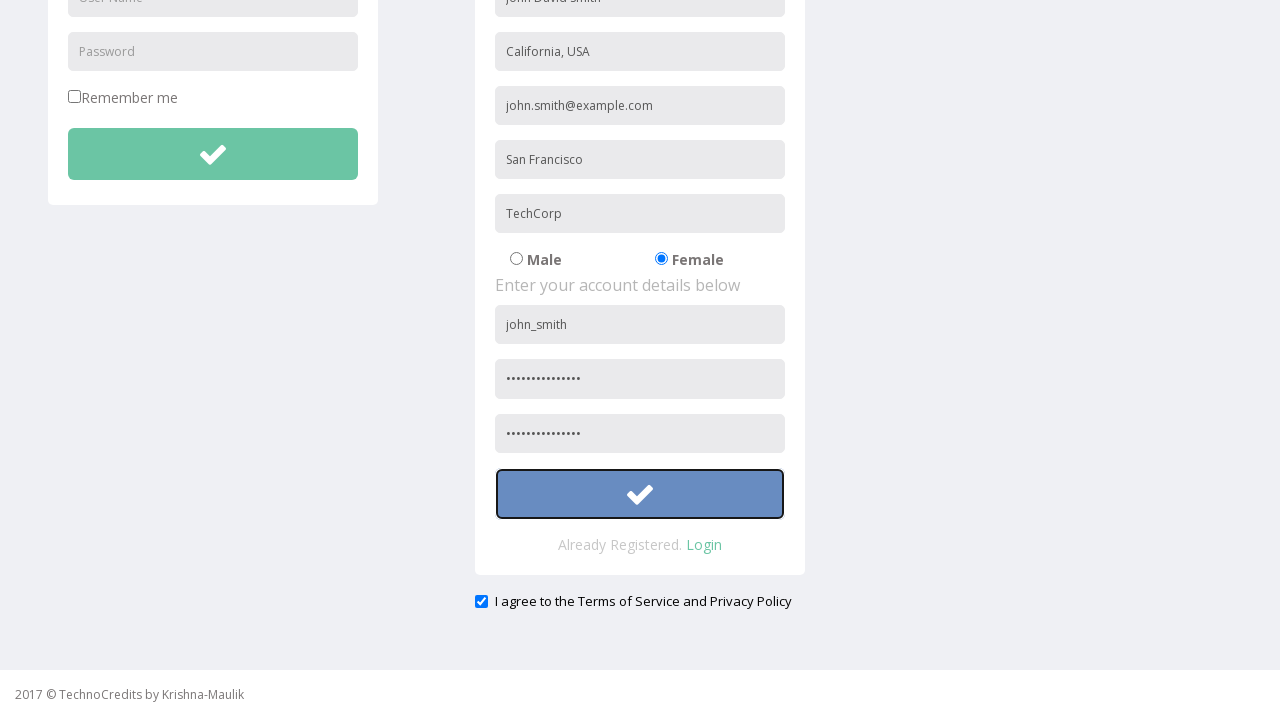

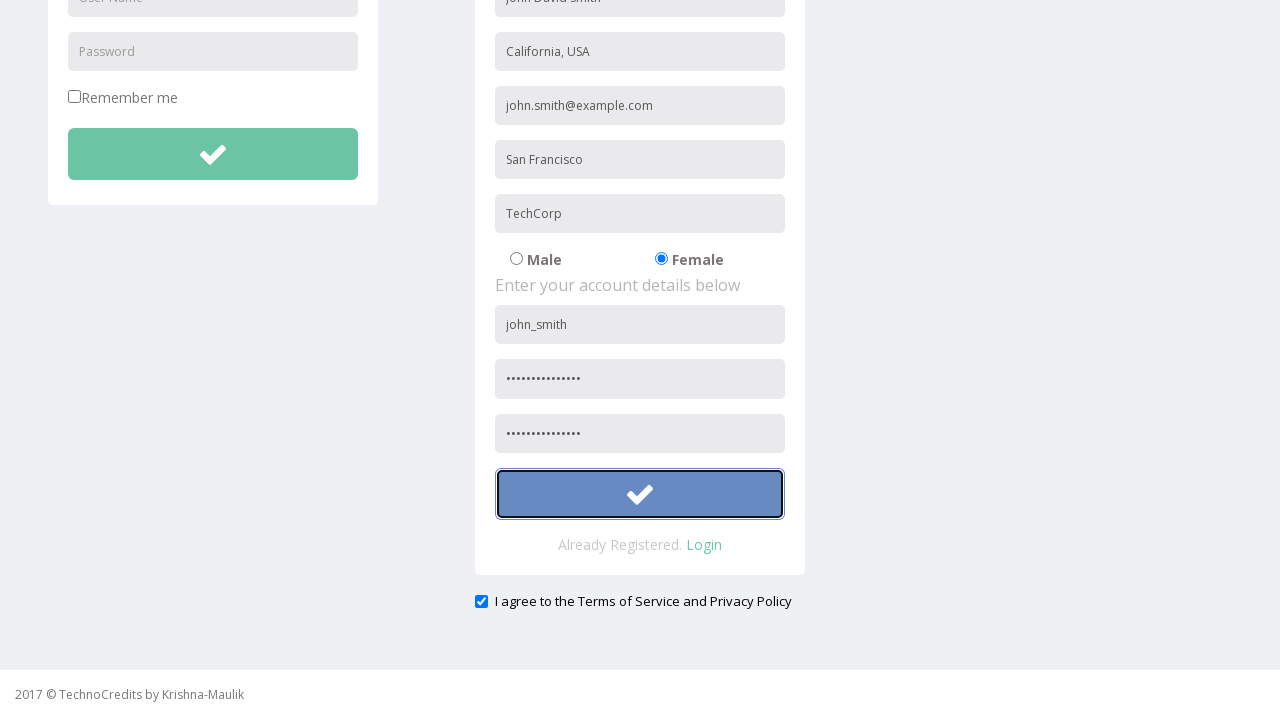